Navigates to the Wiley Online Library books page and verifies that the page loads successfully by checking for text content on the page.

Starting URL: https://onlinelibrary.wiley.com/books

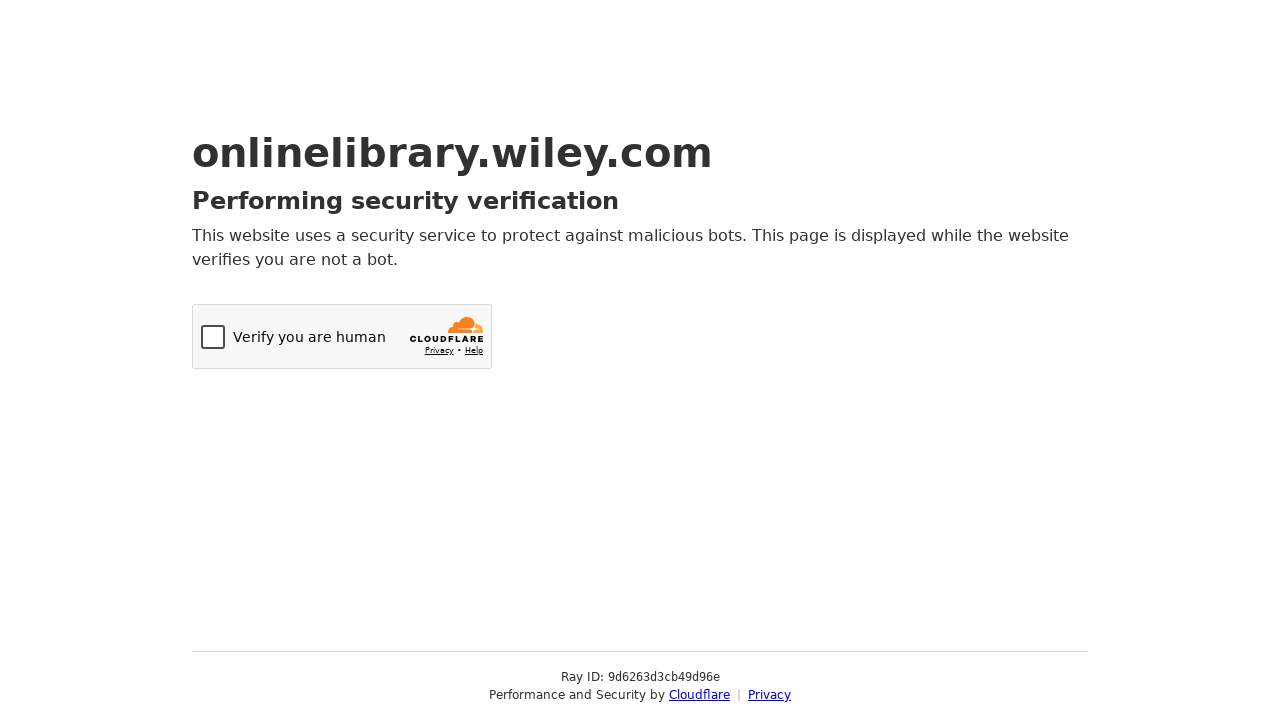

Navigated to Wiley Online Library books page
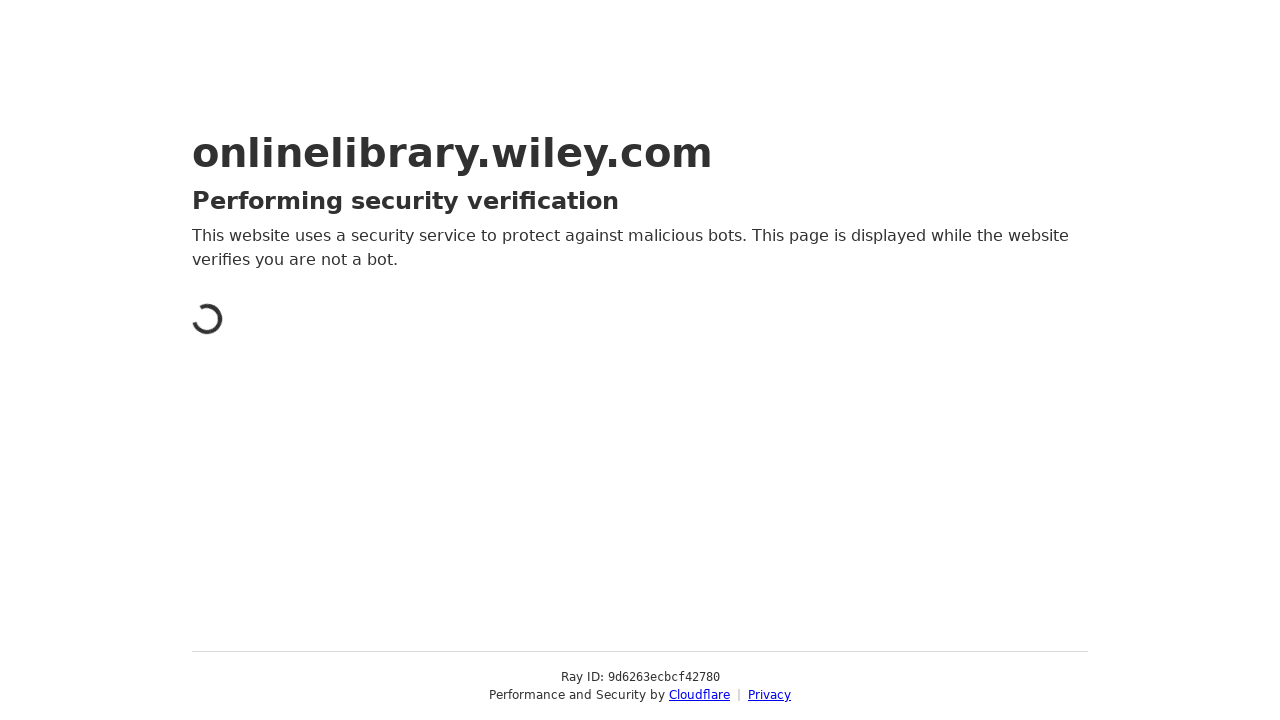

Page reached networkidle state
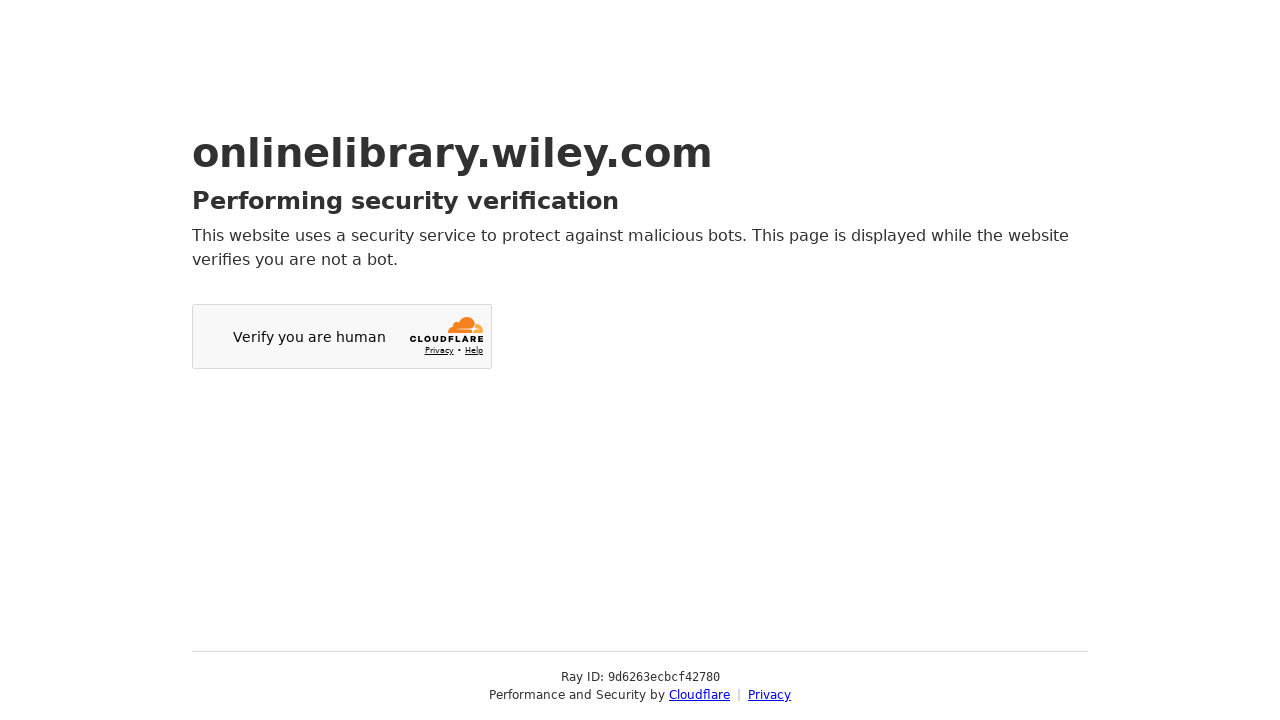

Body element is present on the page
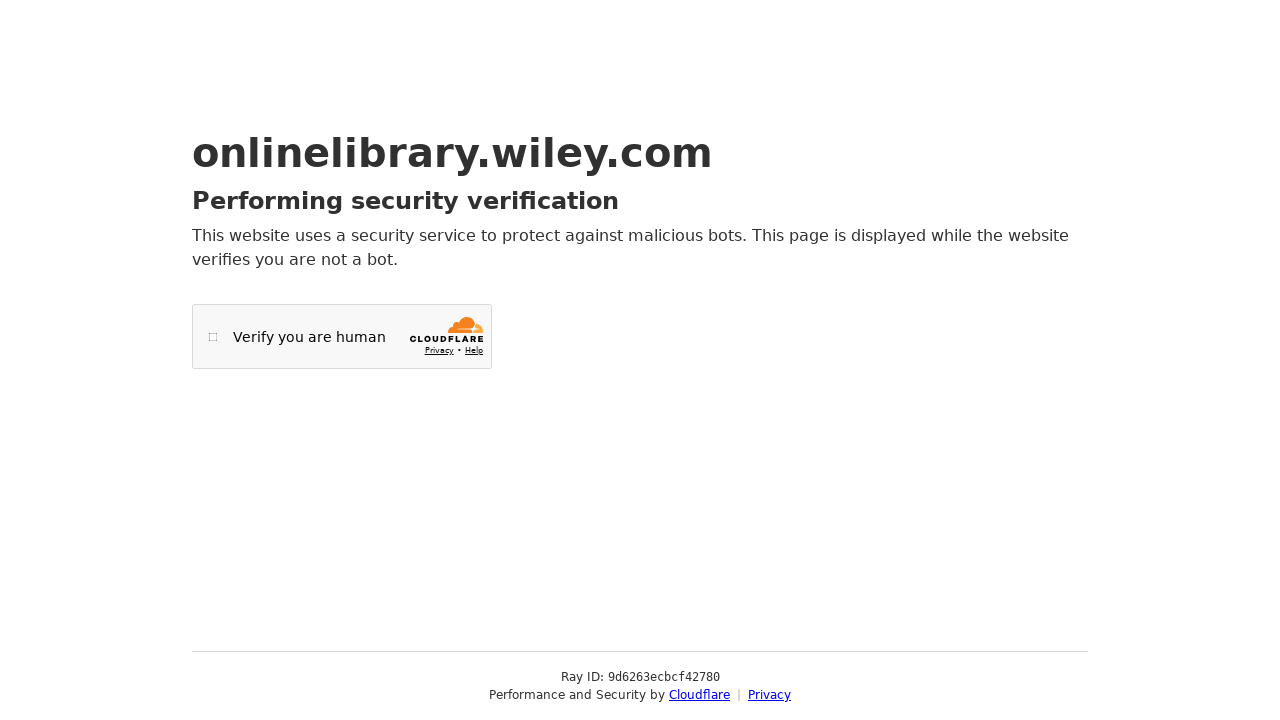

Retrieved text content from page body
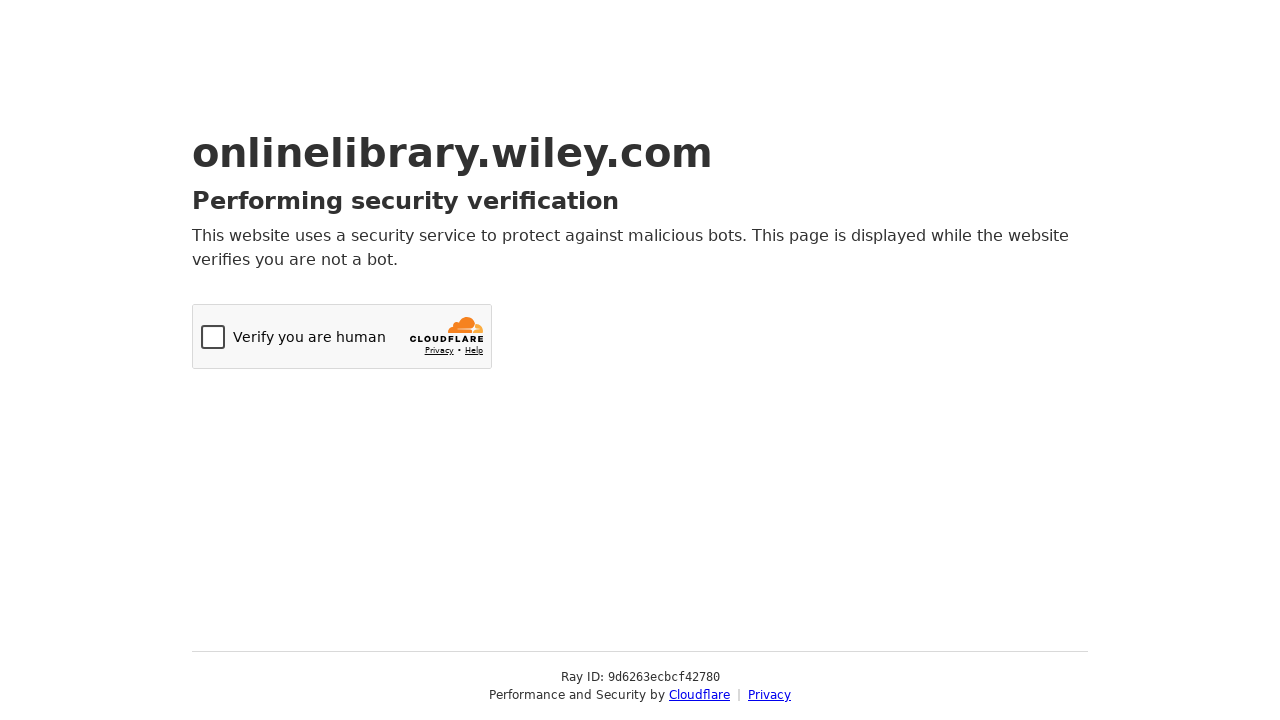

Verified that page body contains text content
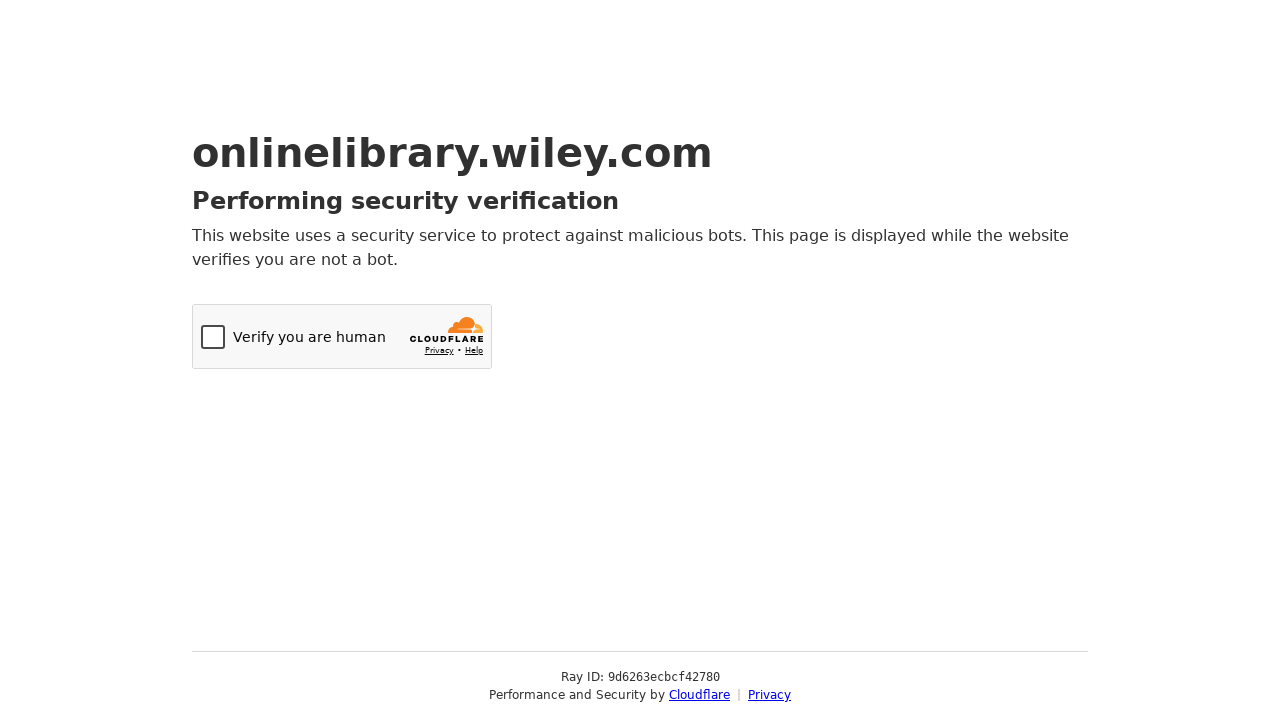

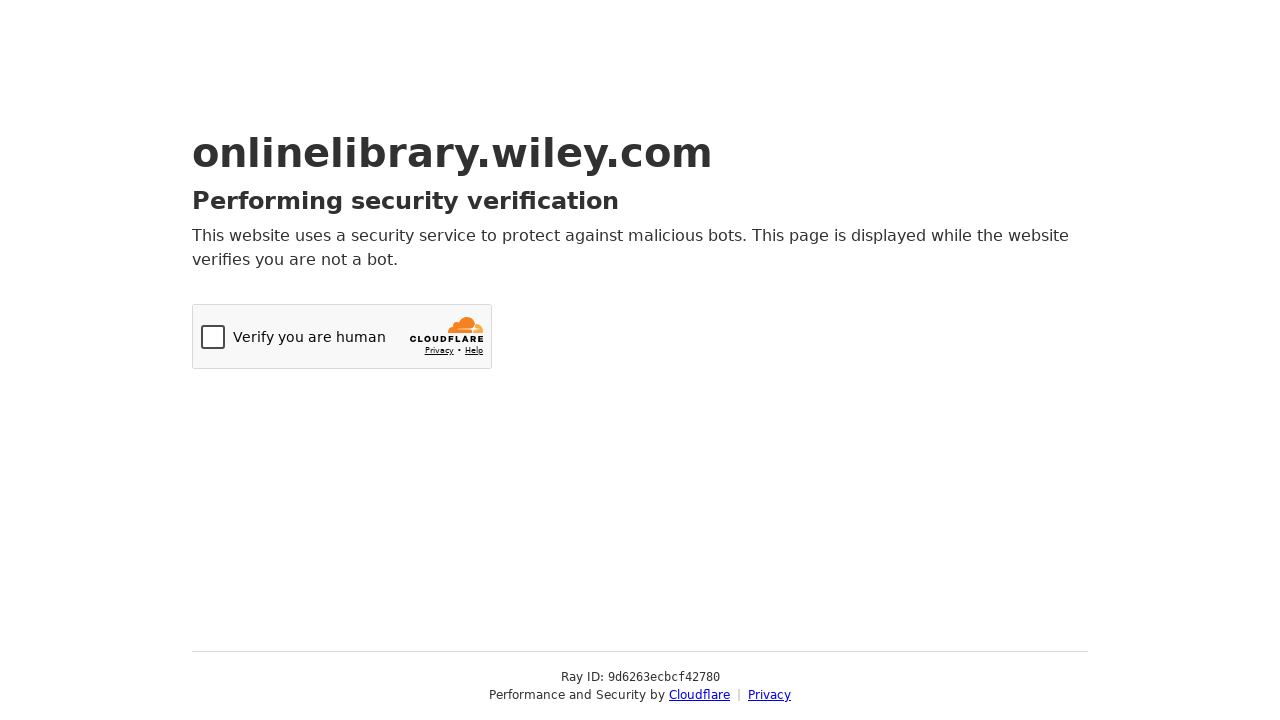